Tests interaction with an SVG map of India by finding and clicking on the Maharashtra state element

Starting URL: https://www.amcharts.com/svg-maps/?map=india

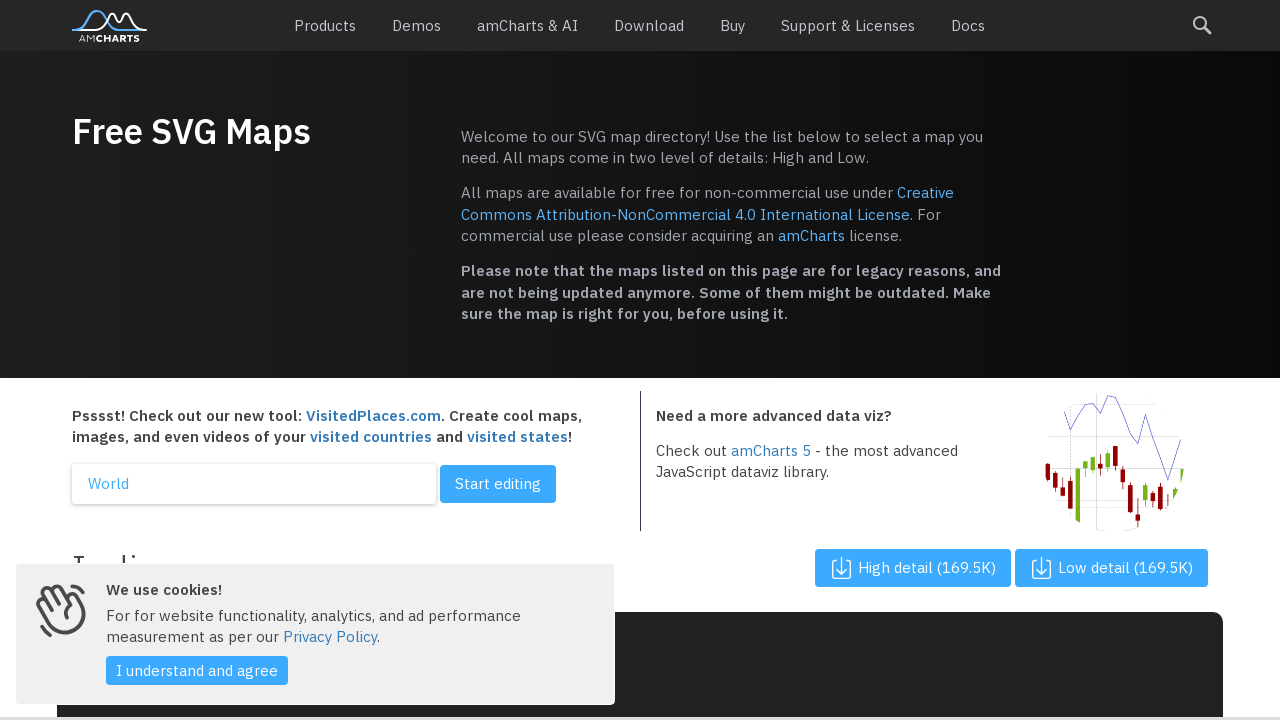

SVG map loaded successfully
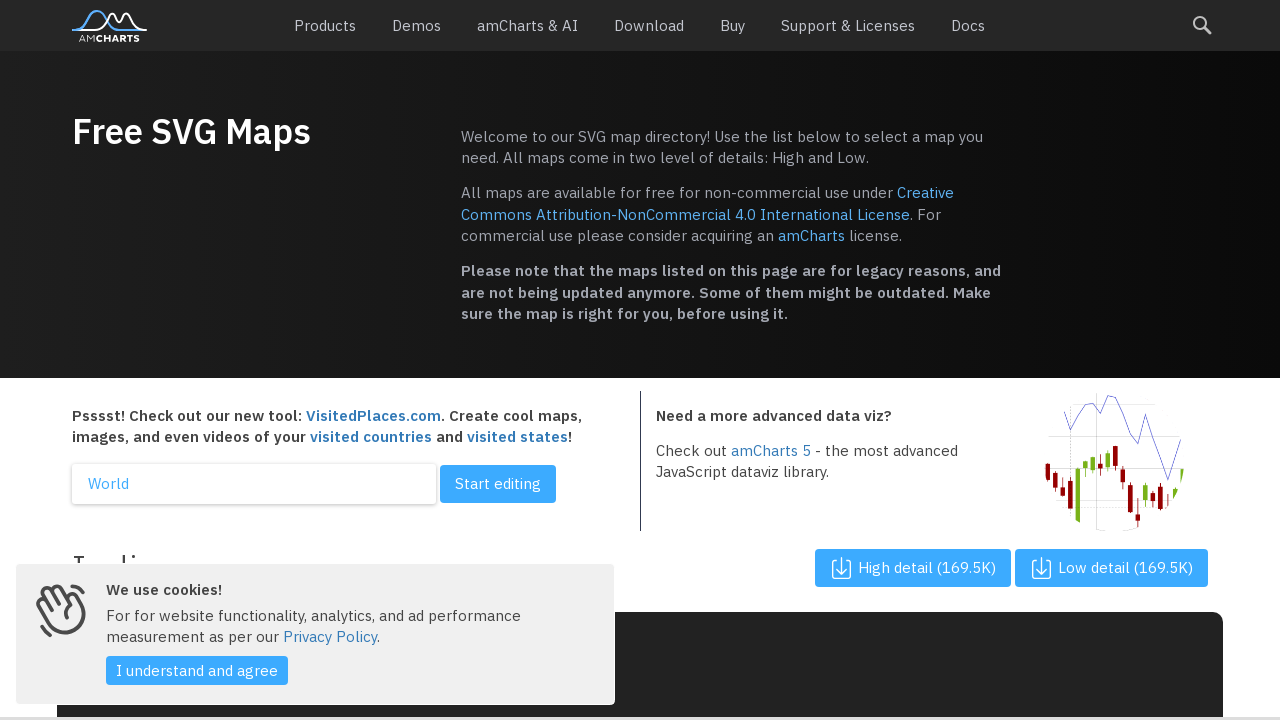

Located all state path elements in the SVG map
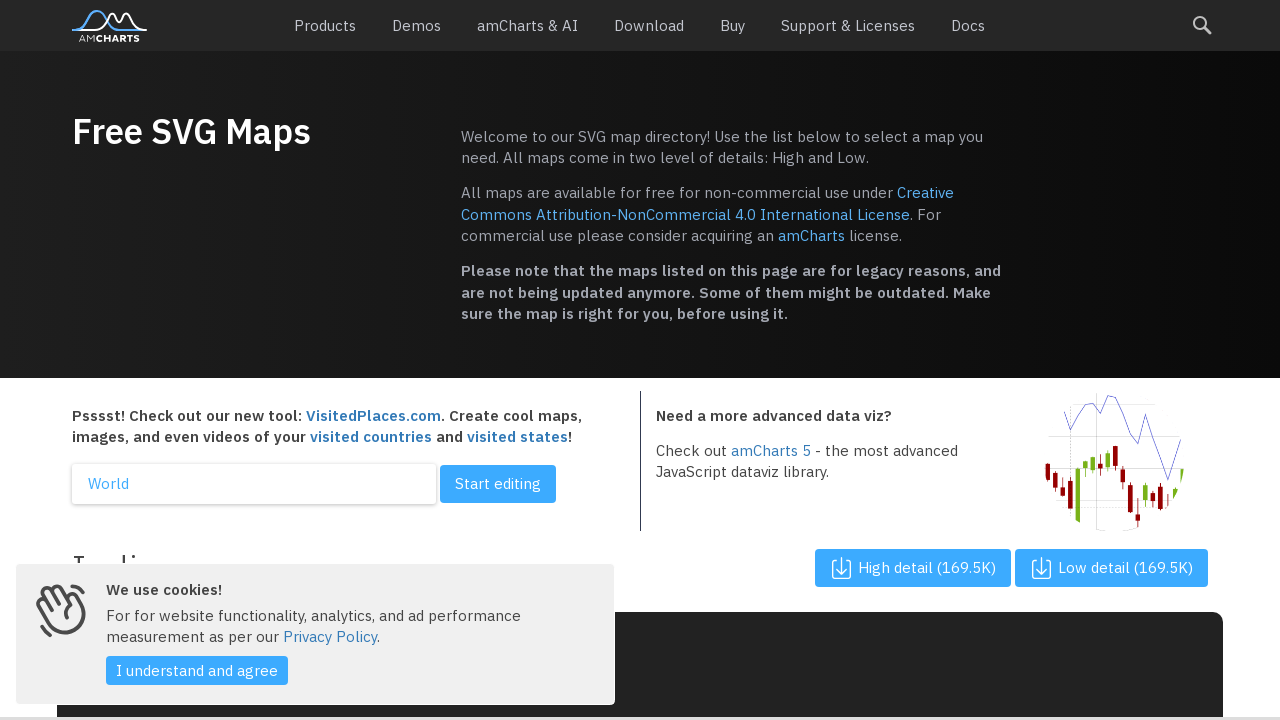

Waited 2 seconds to observe the result of clicking Maharashtra
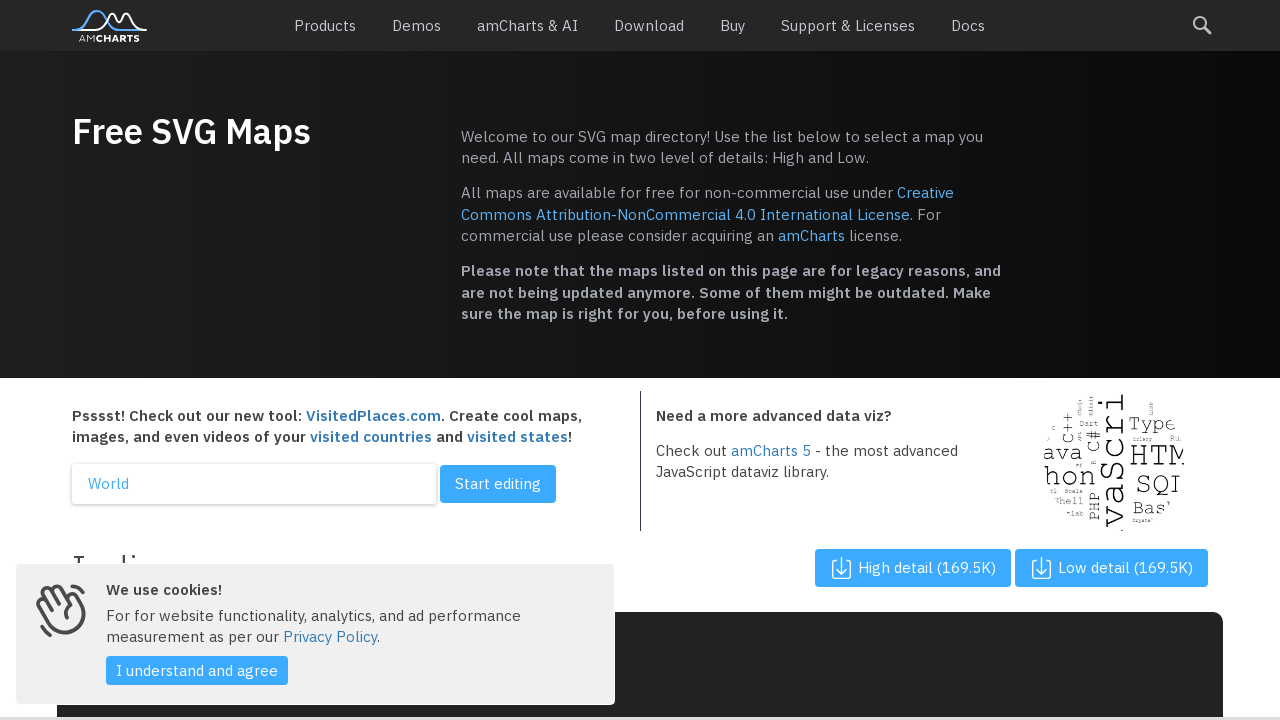

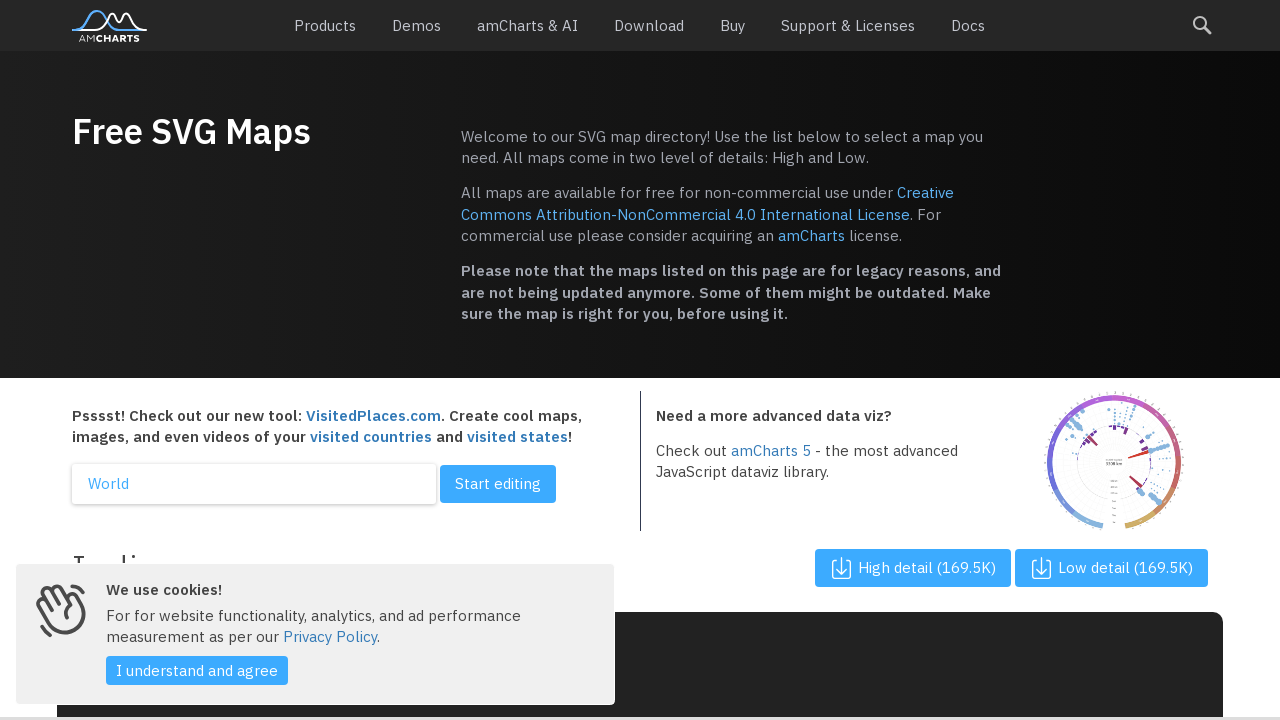